Tests MiroTalk P2P video calling functionality by starting a call, setting up a user name, and accessing the chat interface

Starting URL: https://p2p.mirotalk.com/

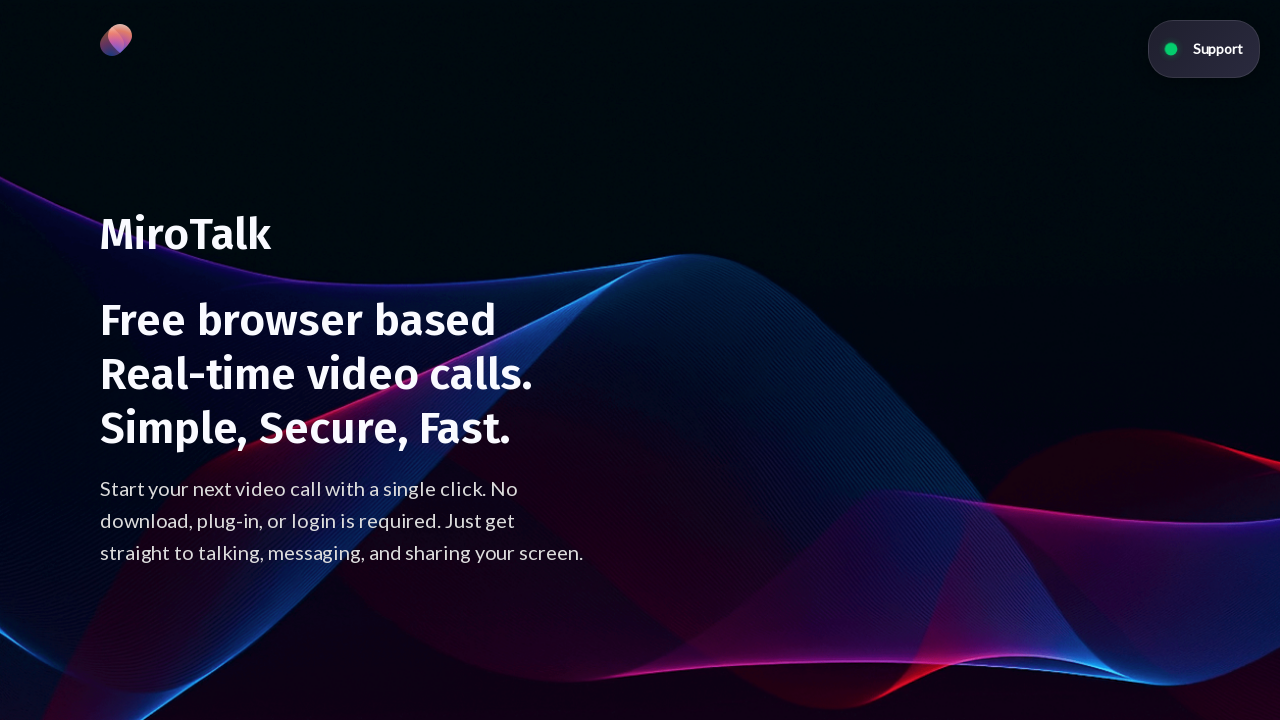

Clicked the 'Join Room' button to start MiroTalk P2P call at (1067, 360) on #joinRoomButton
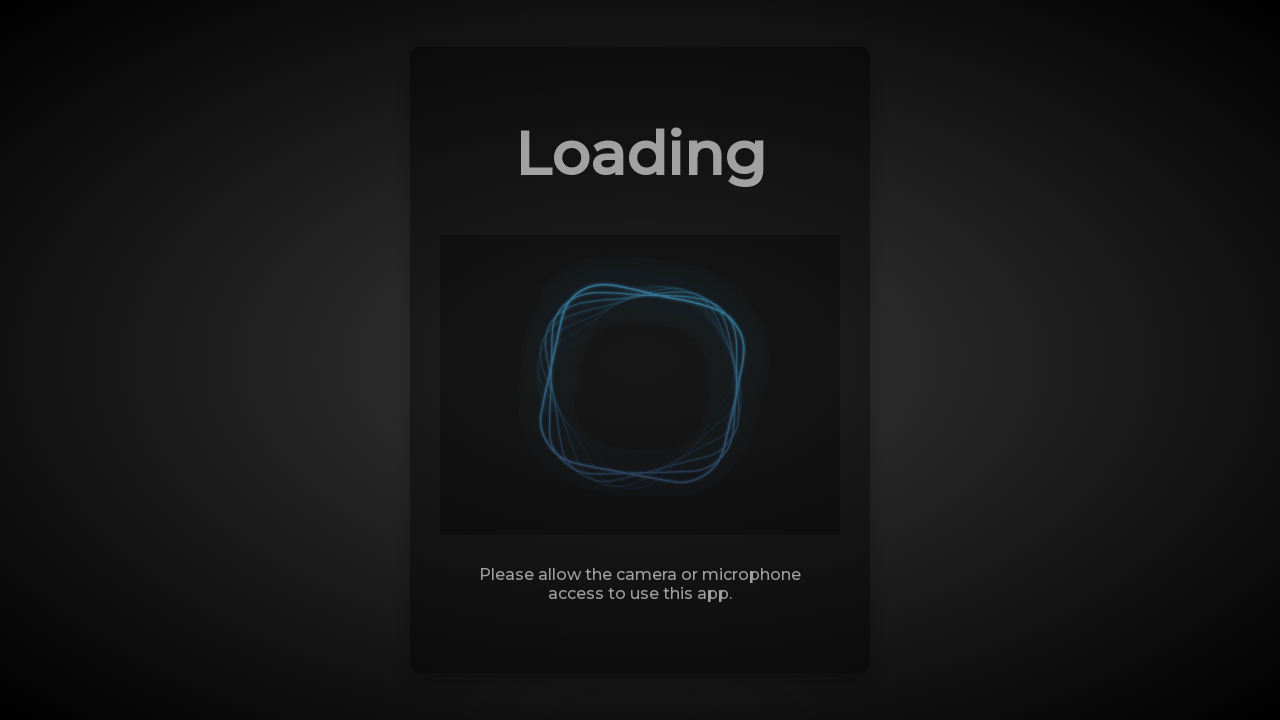

Username input field appeared
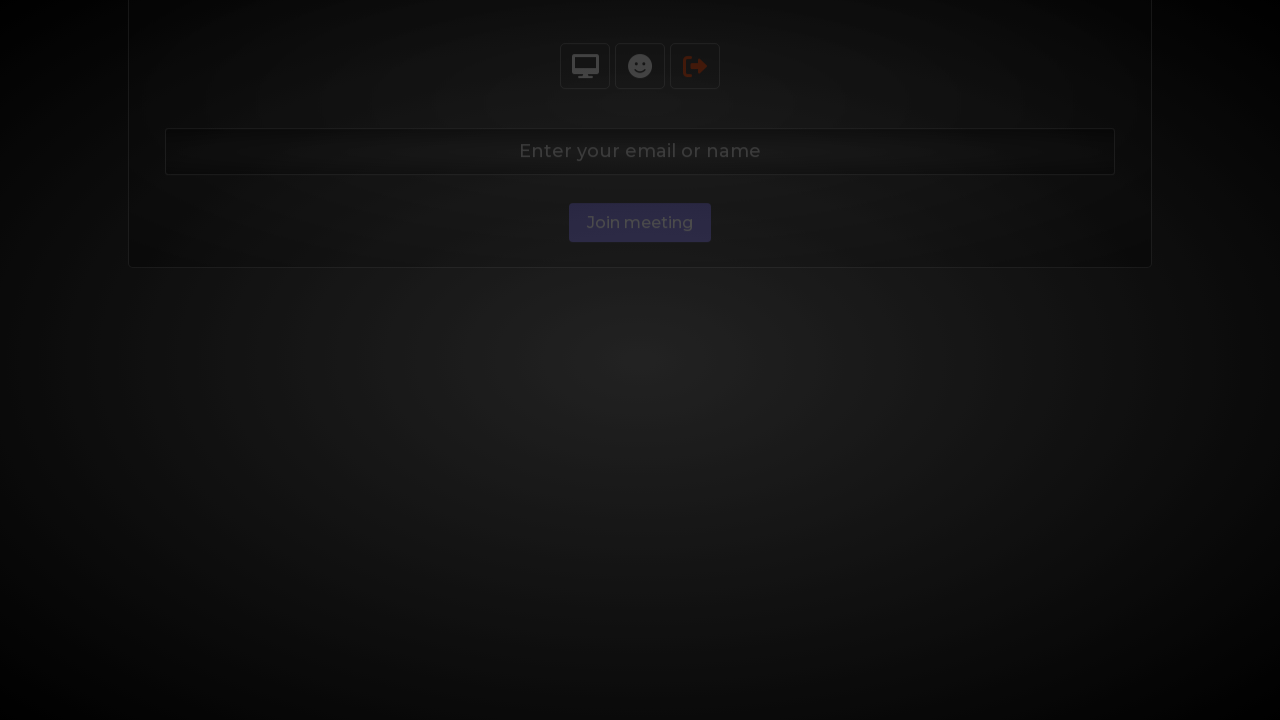

Filled username field with 'TestUser123' on input.swal2-input
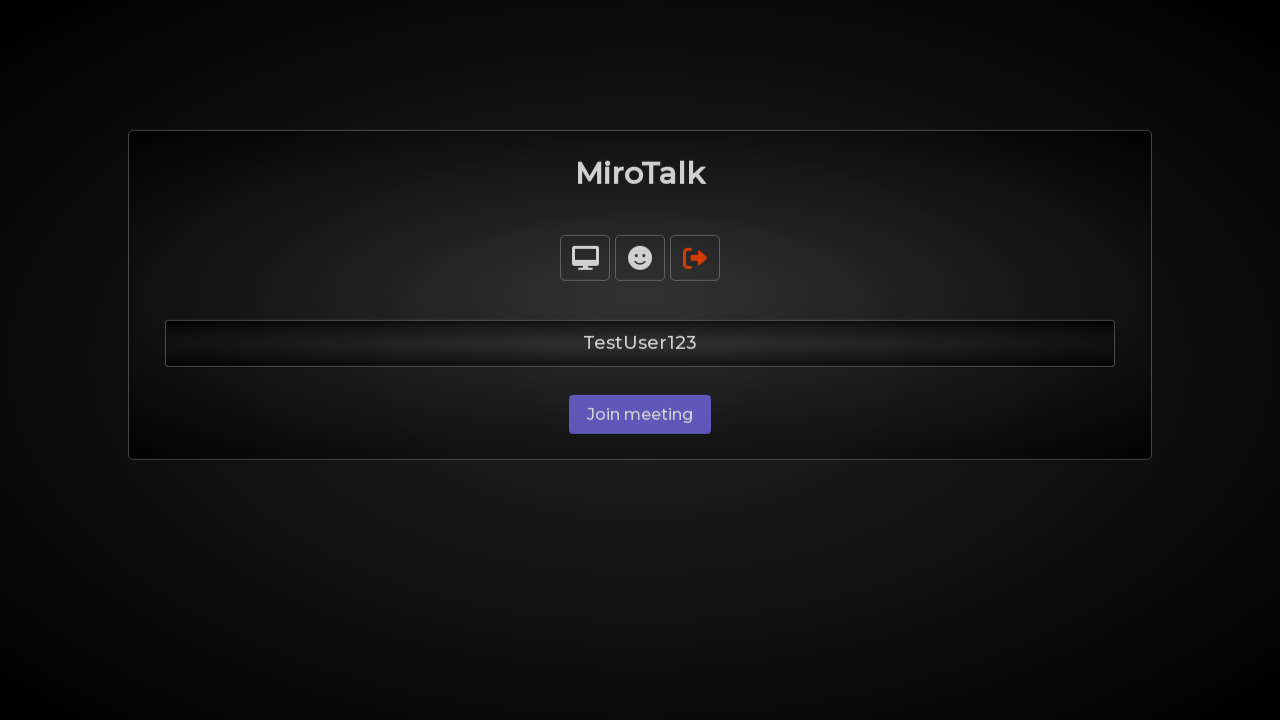

Clicked the confirm button to join meeting at (640, 479) on button.swal2-confirm
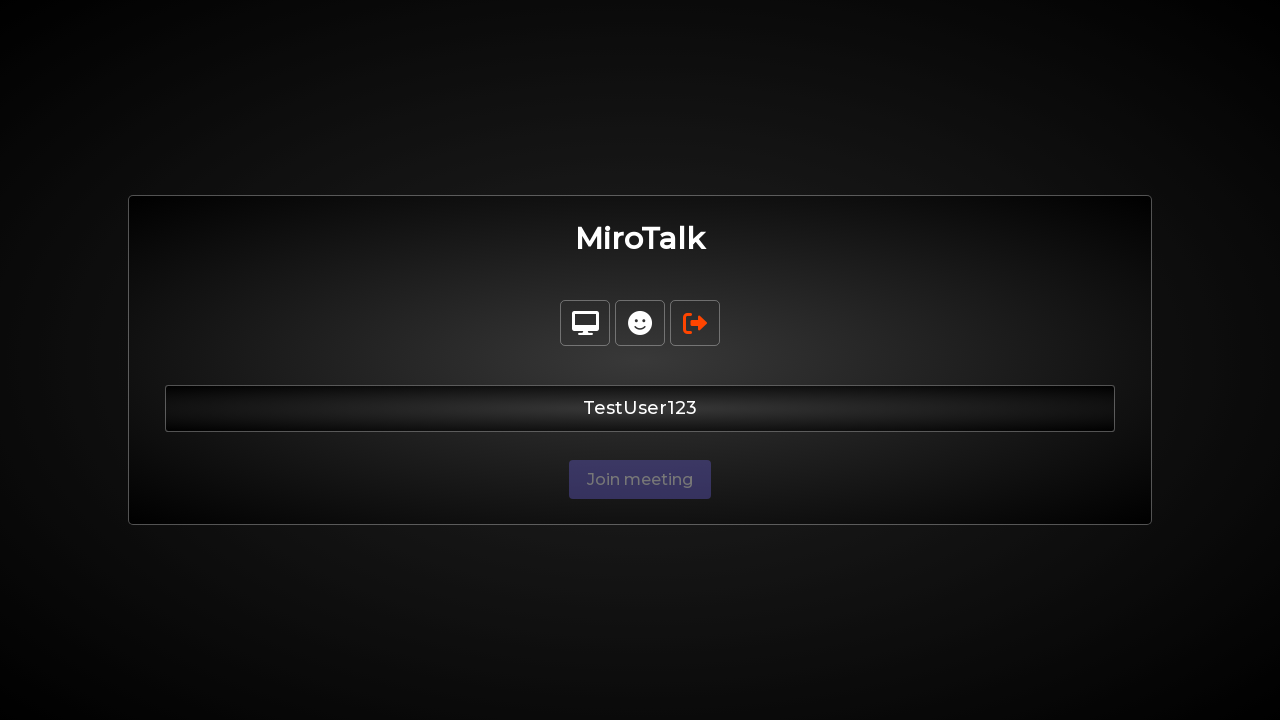

Waited 3 seconds for call interface to load
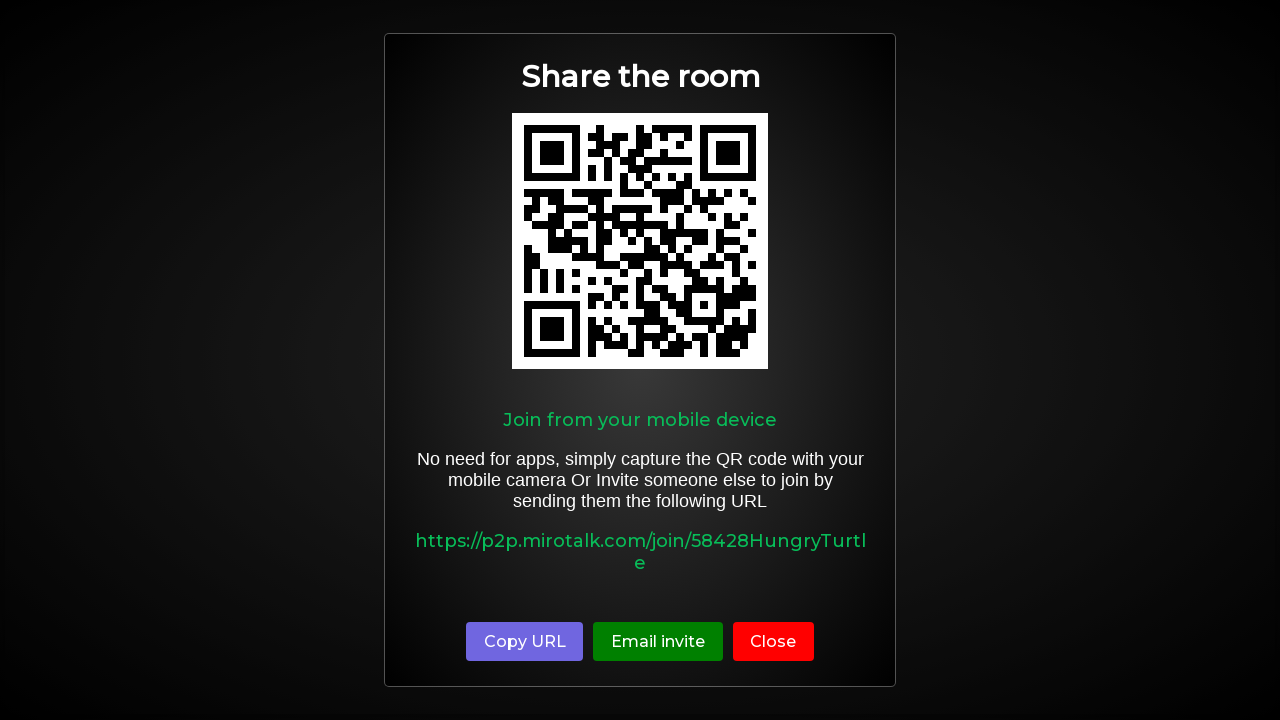

Closed popup dialog if present at (773, 642) on button.swal2-cancel.swal2-styled.swal2-default-outline
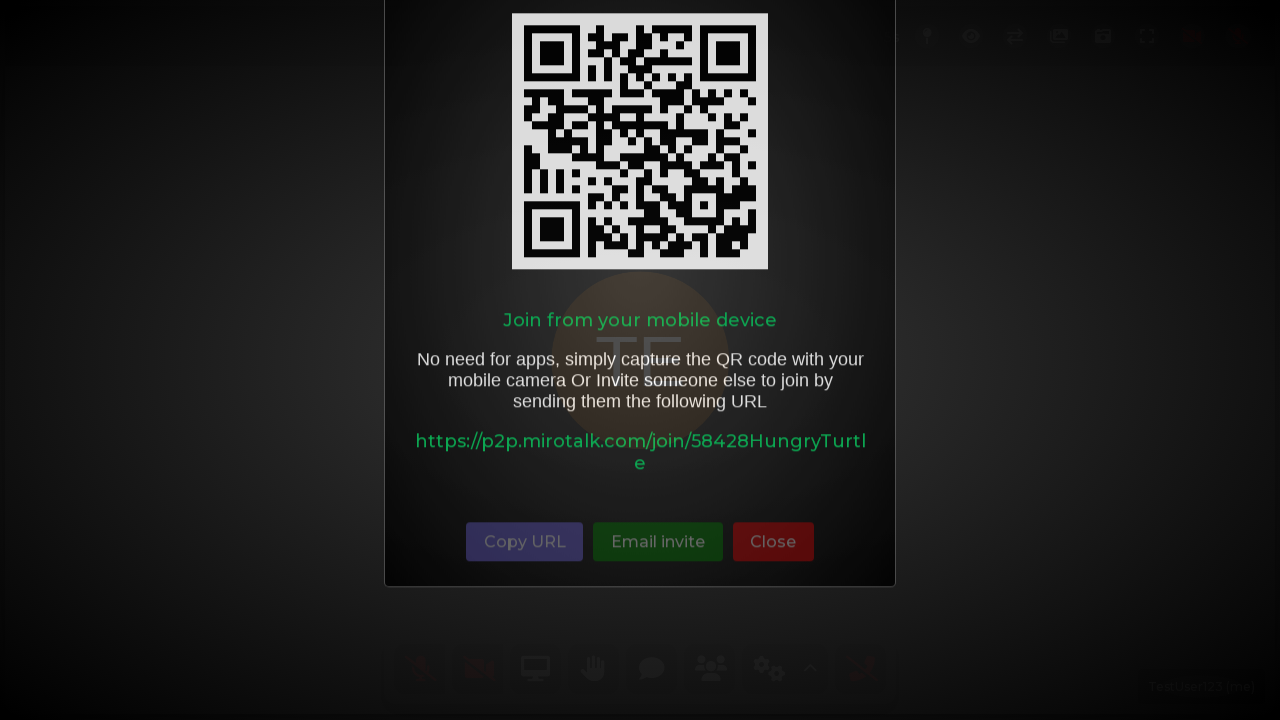

Chat room button became available
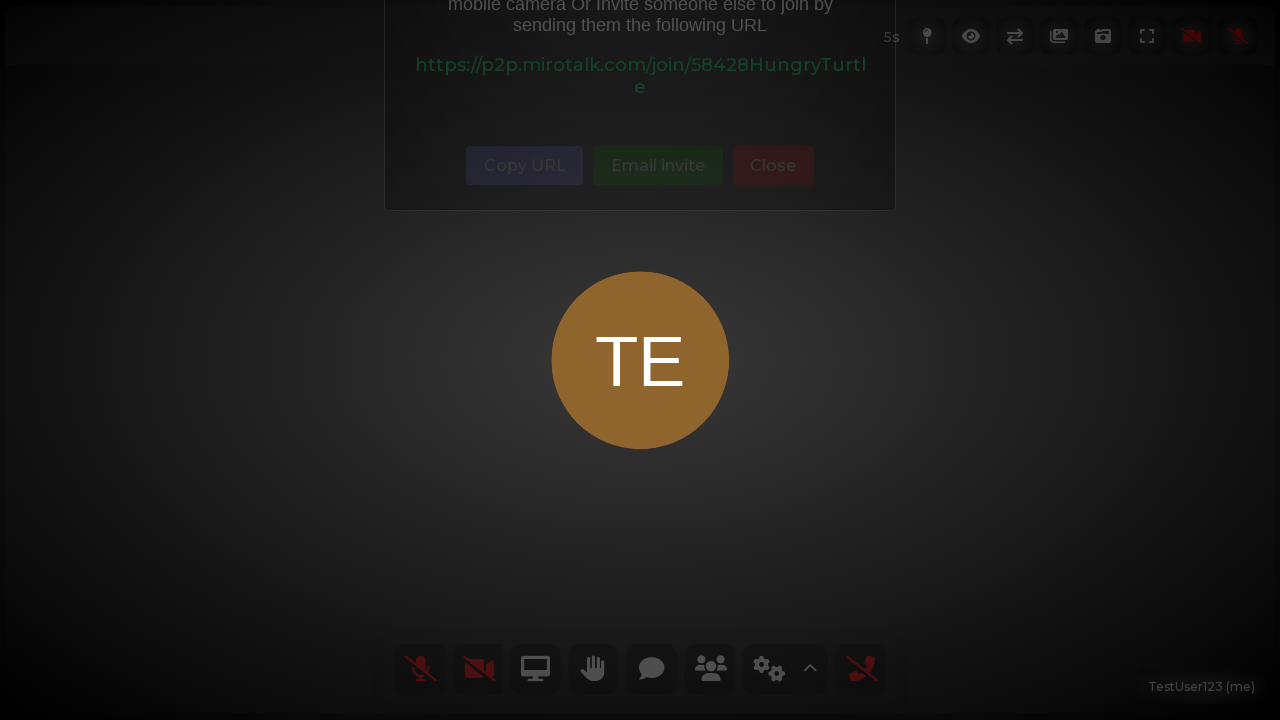

Clicked the chat room button to open chat interface at (652, 669) on #chatRoomBtn
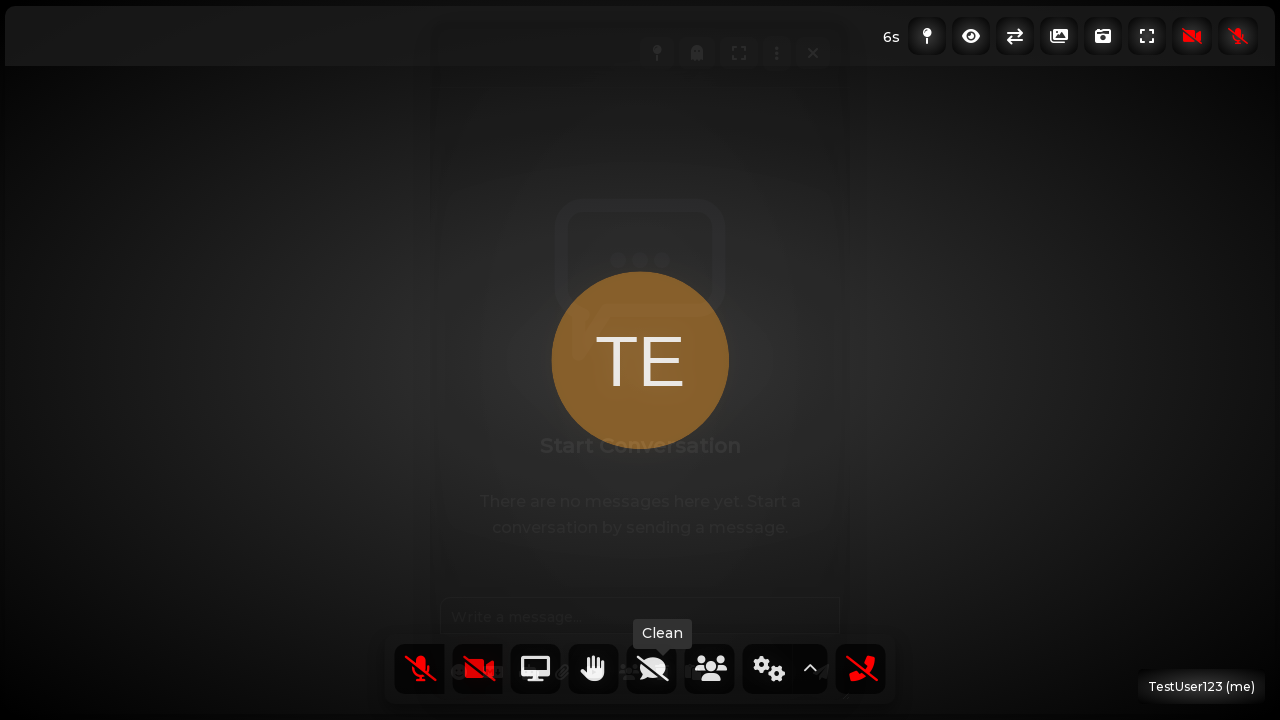

Chat message input field appeared
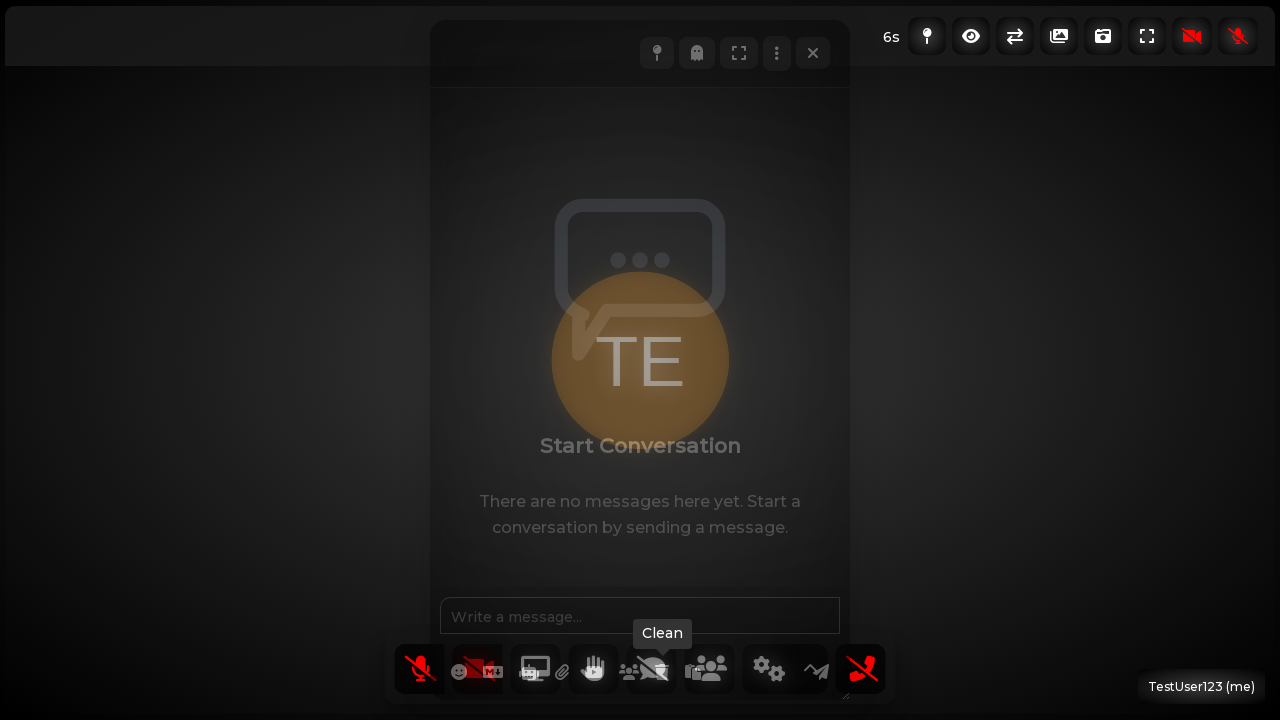

Filled chat input with test message 'Hello from test user' on #msgerInput
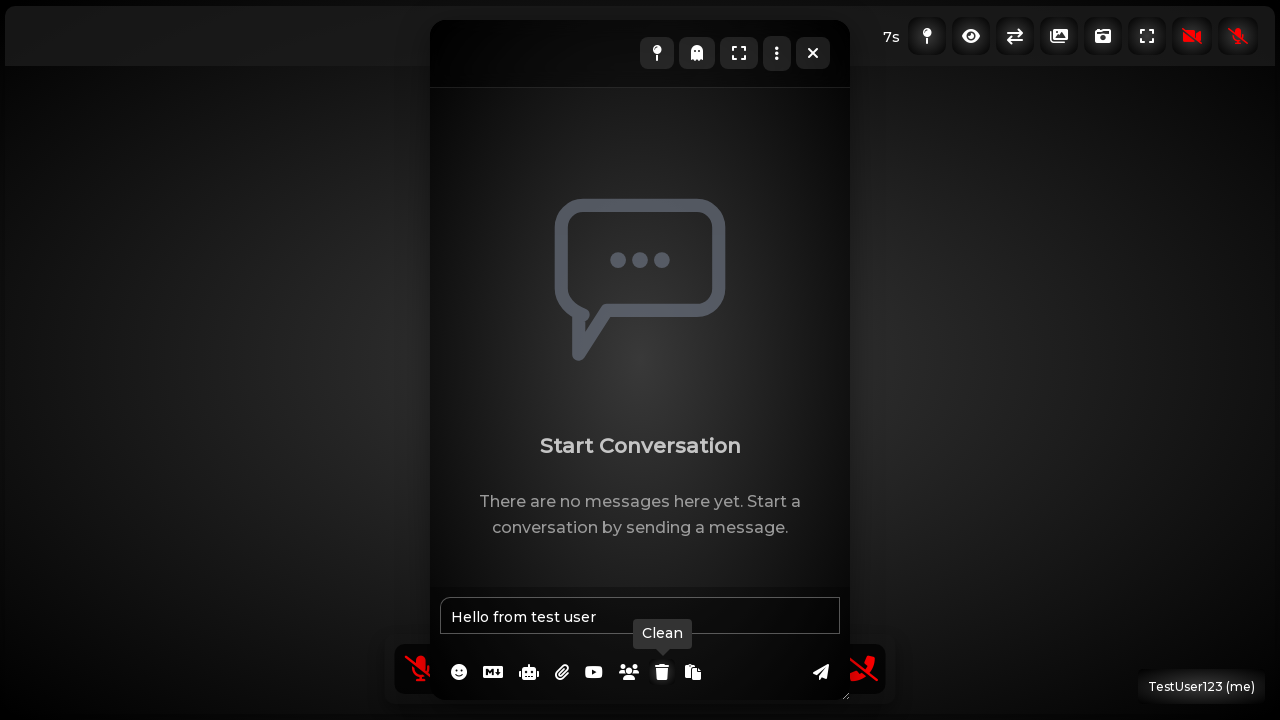

Pressed Enter to send the test message in chat on #msgerInput
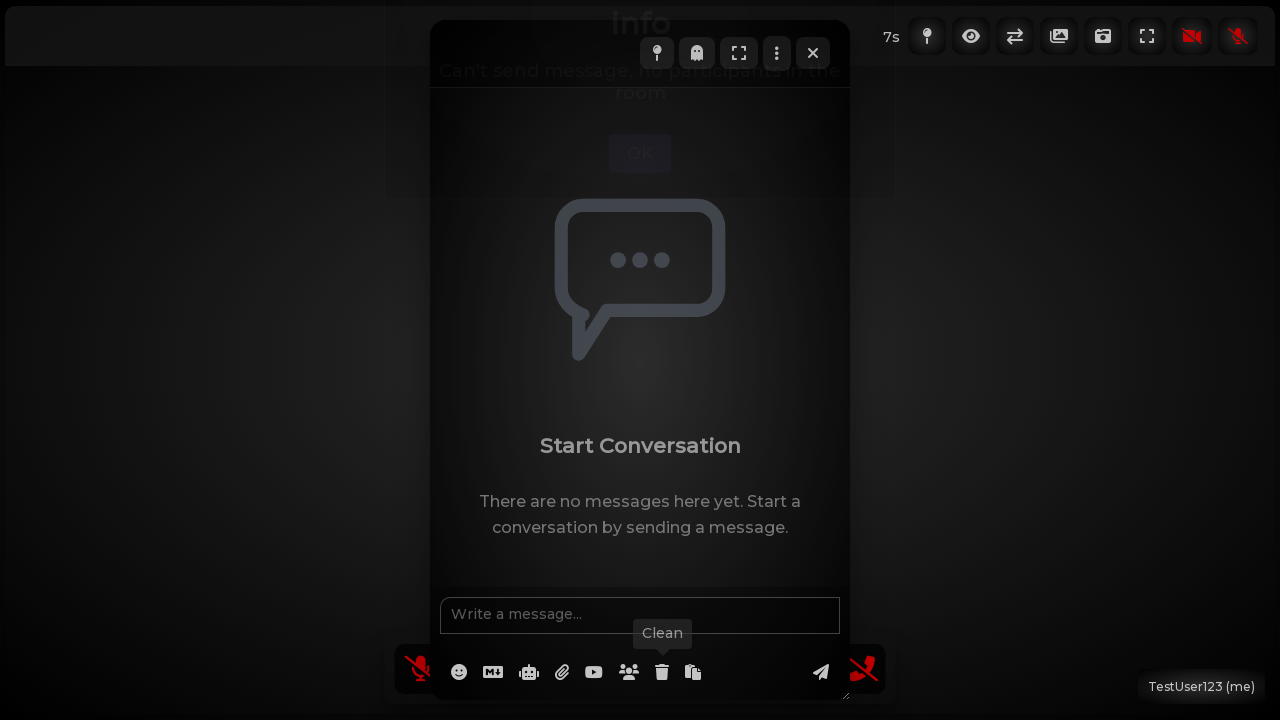

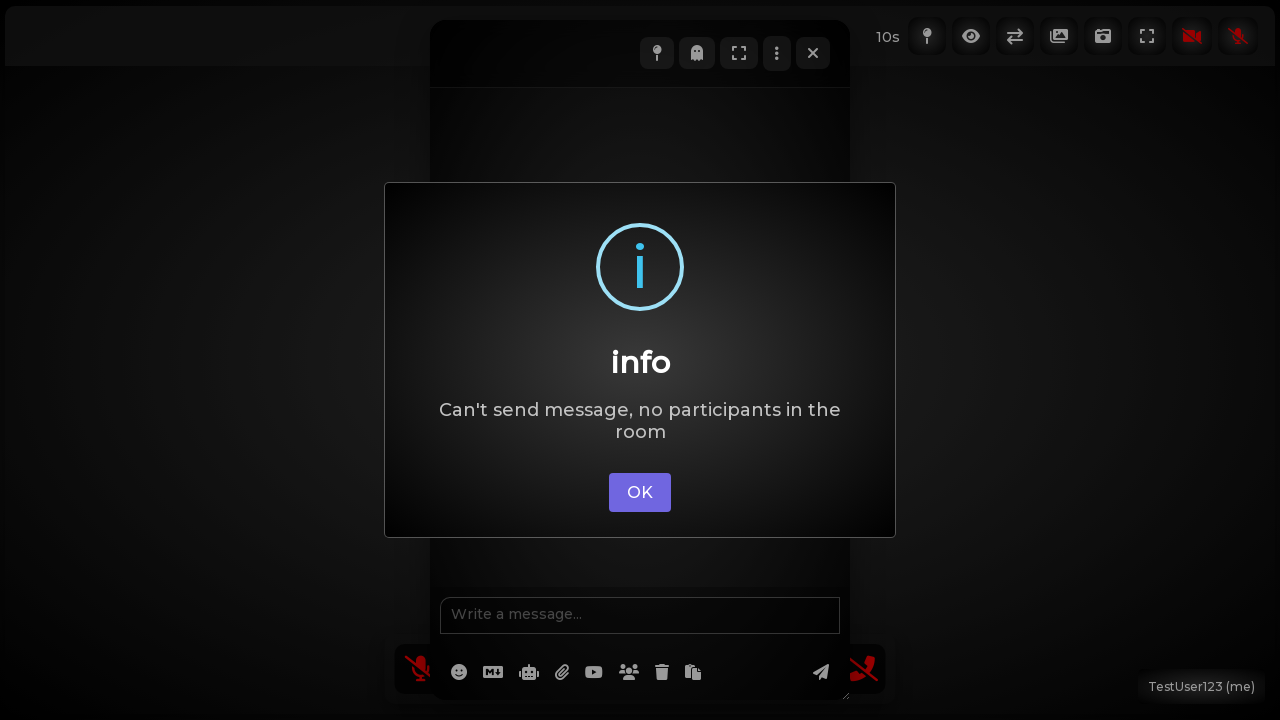